Navigates to the Rozetka homepage and verifies the URL is correct

Starting URL: http://rozetka.com.ua/

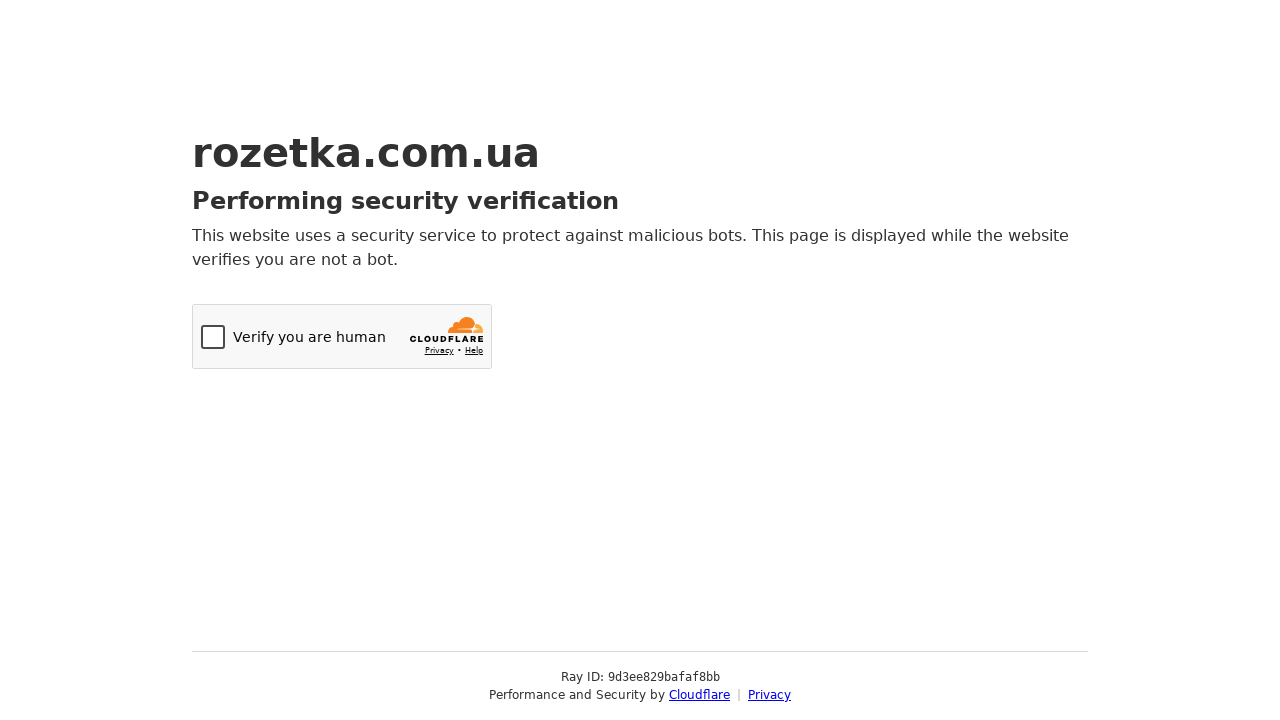

Navigated to Rozetka homepage
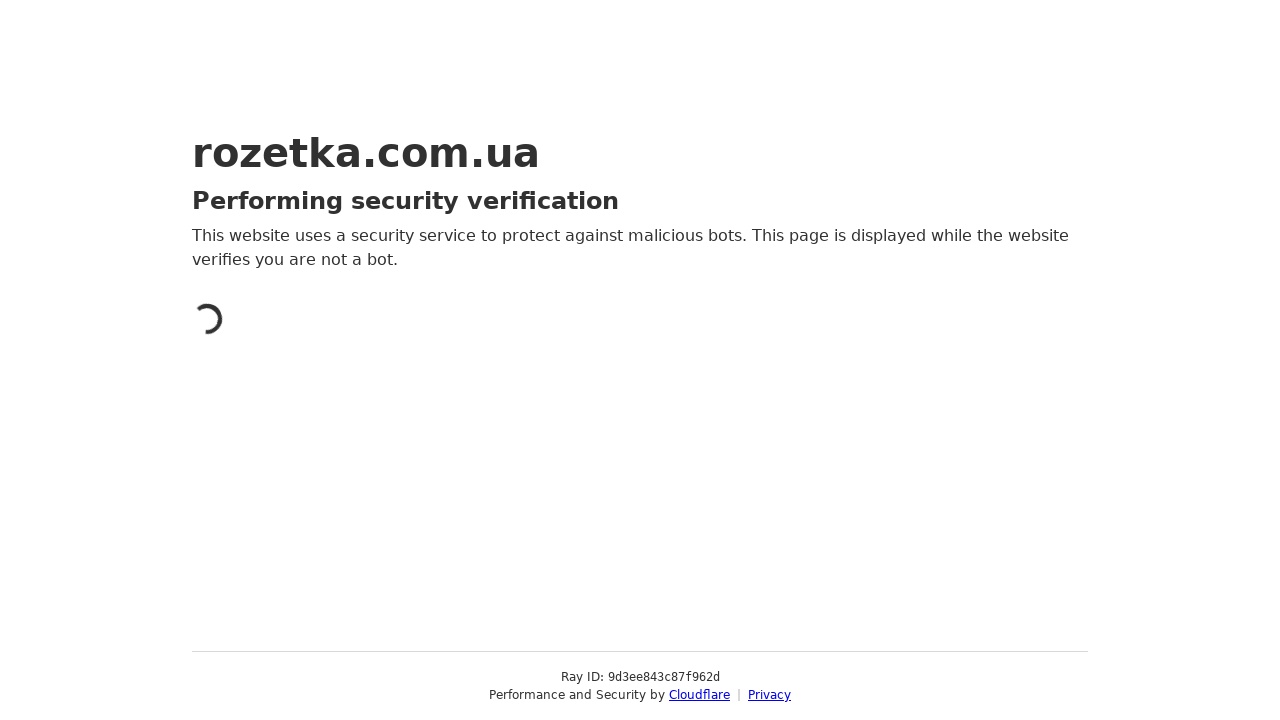

Verified URL is correct
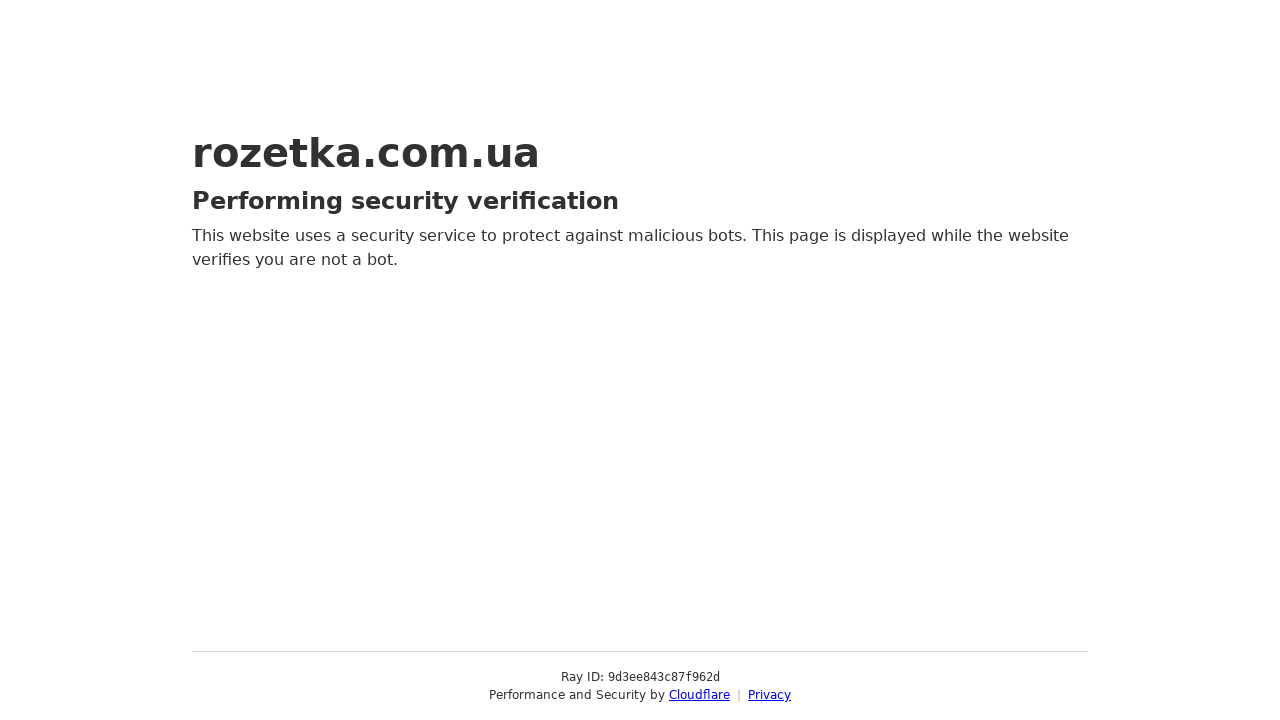

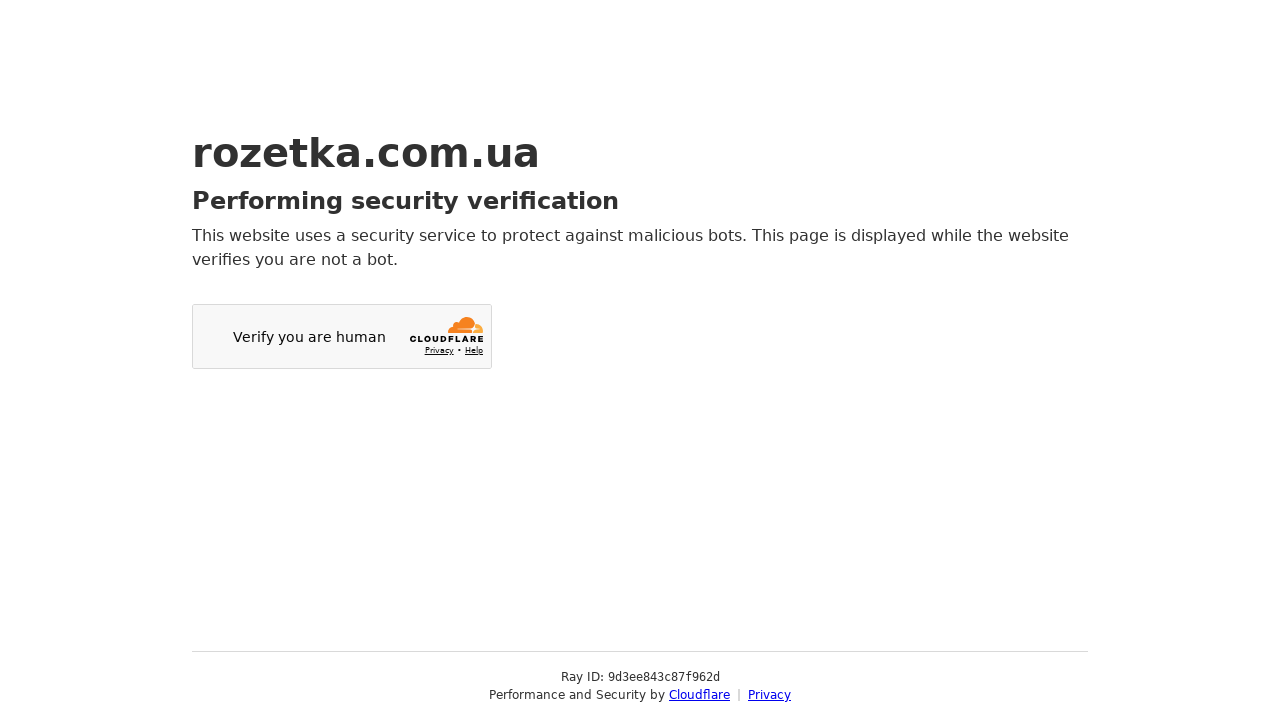